Tests interaction with shadow DOM elements by finding a shadow child element and verifying its text content

Starting URL: http://watir.com/examples/shadow_dom.html

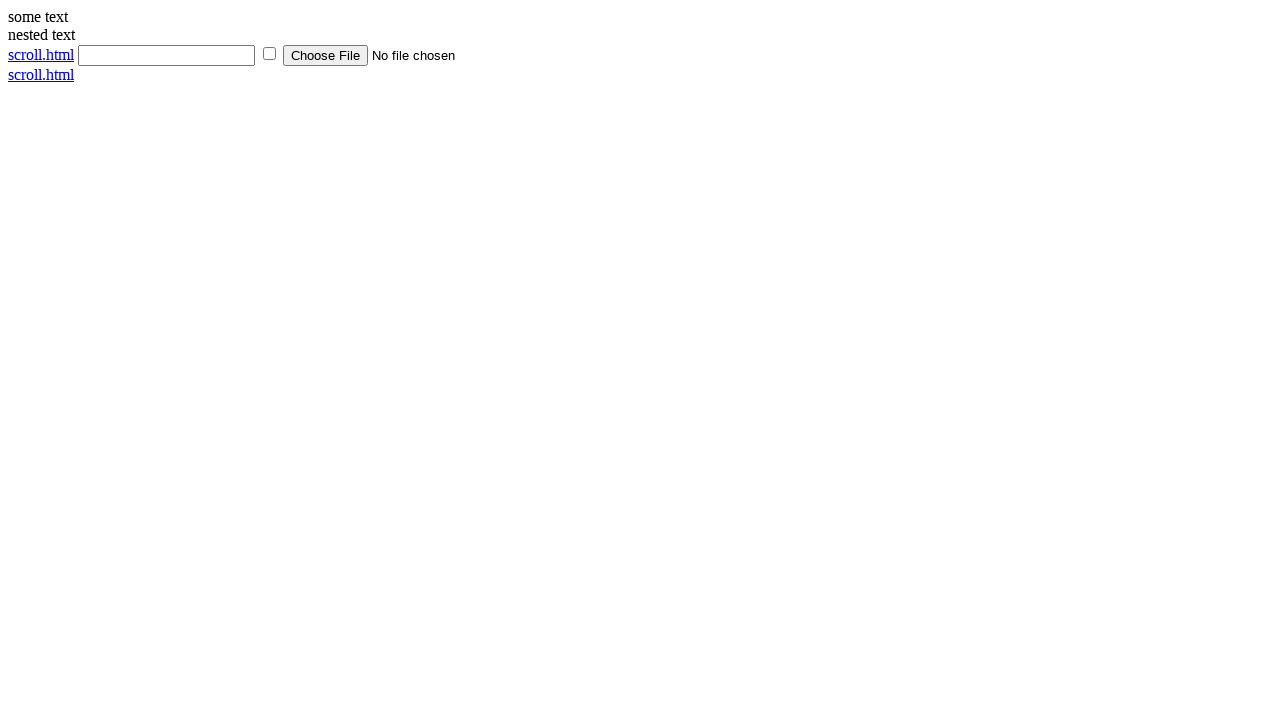

Navigated to shadow DOM example page
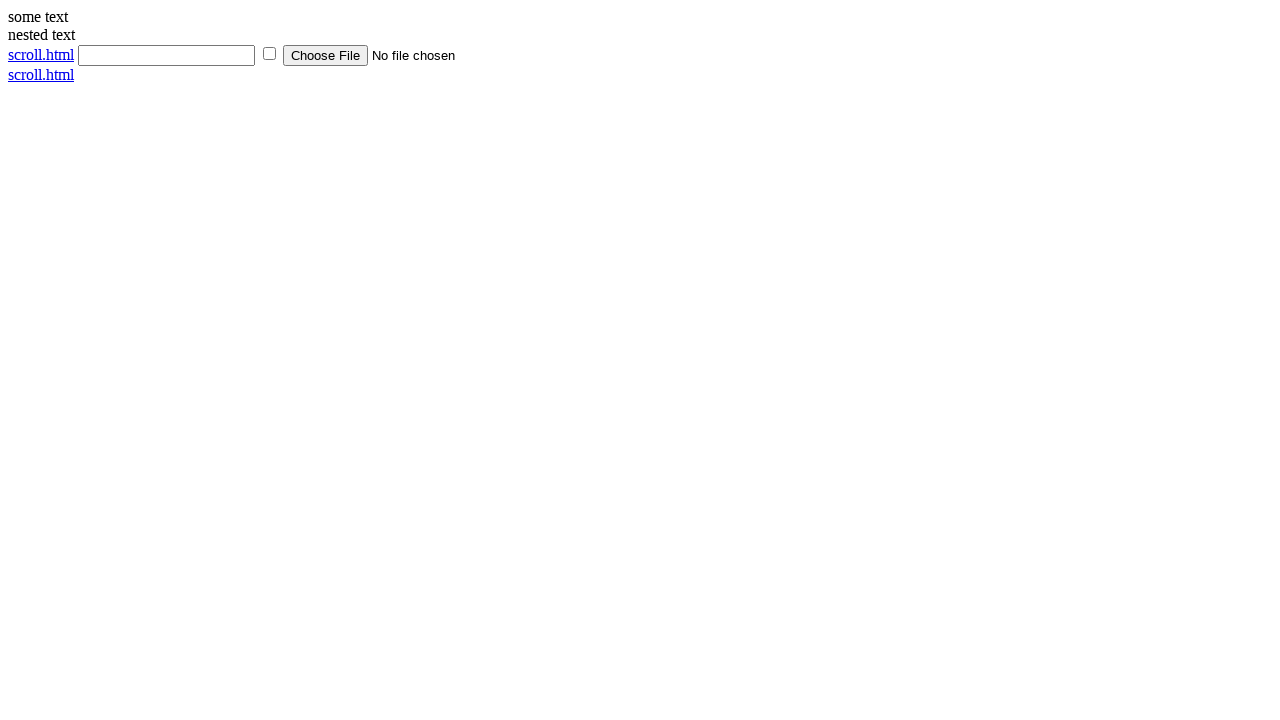

Located shadow host element with id 'shadow_host'
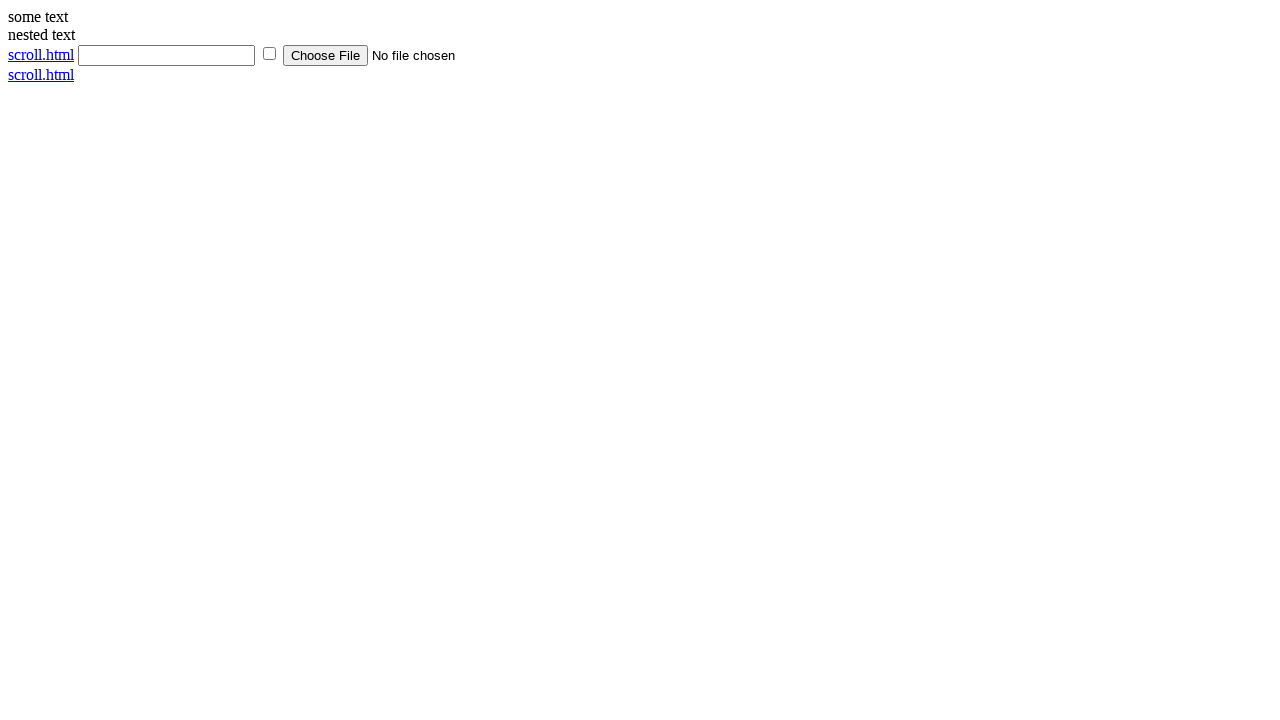

Located shadow content element with id 'shadow_content' within shadow host
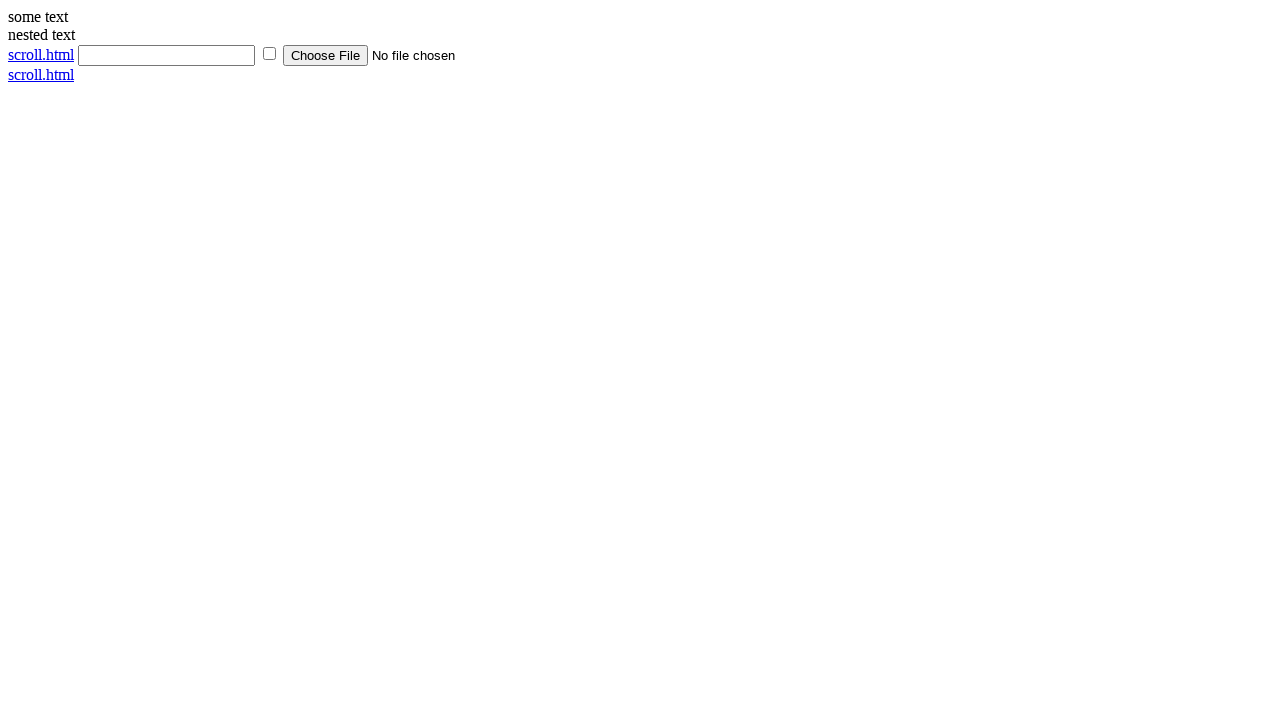

Verified shadow content text equals 'some text'
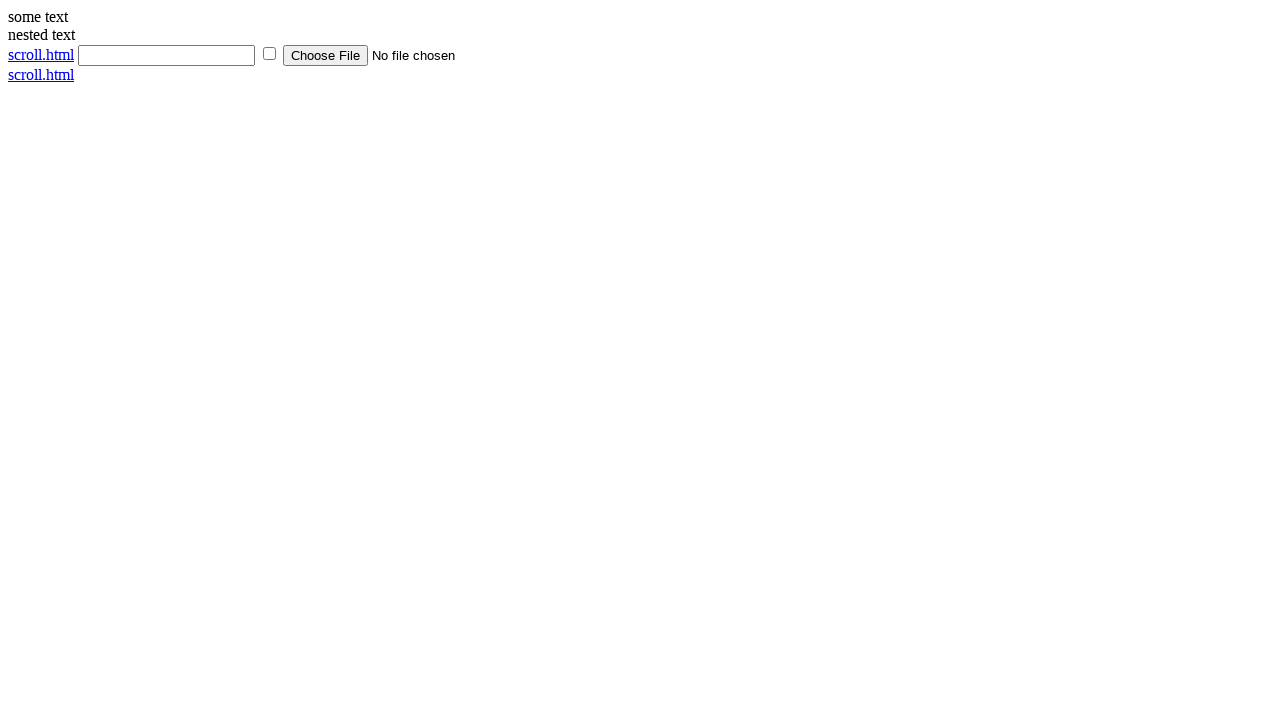

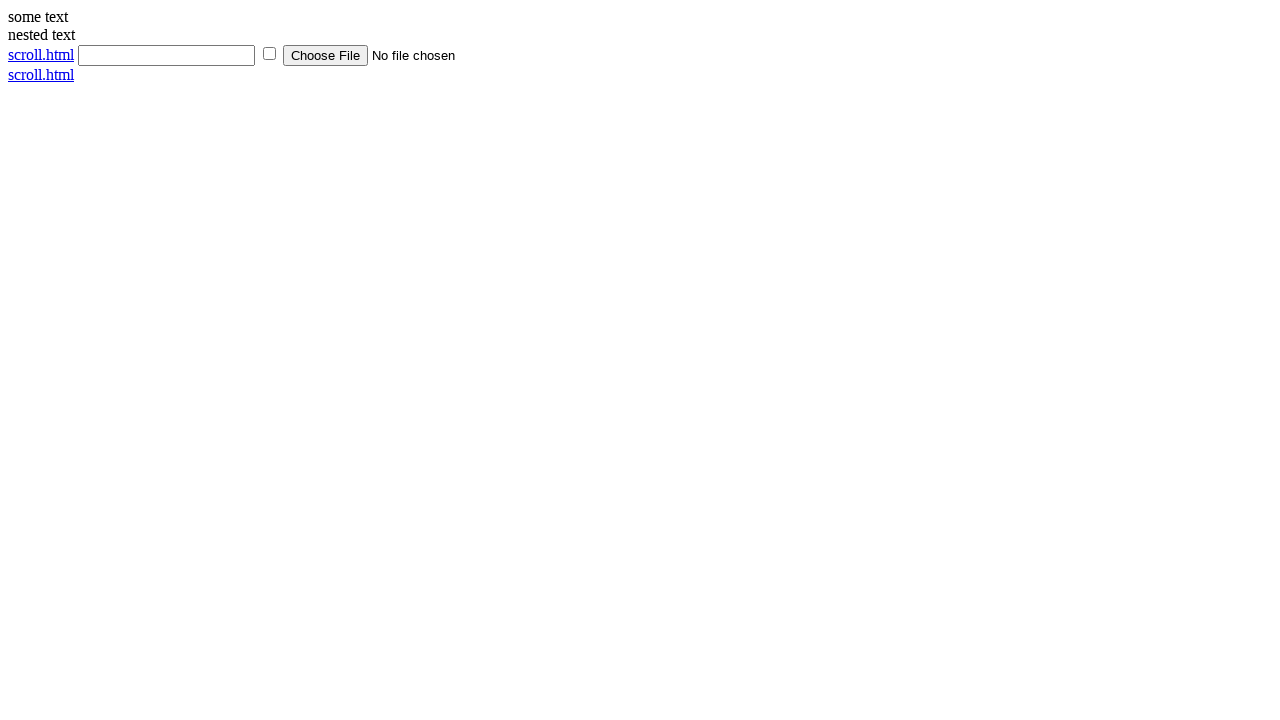